Navigates to the Python.org website and maximizes the browser window

Starting URL: https://www.python.org

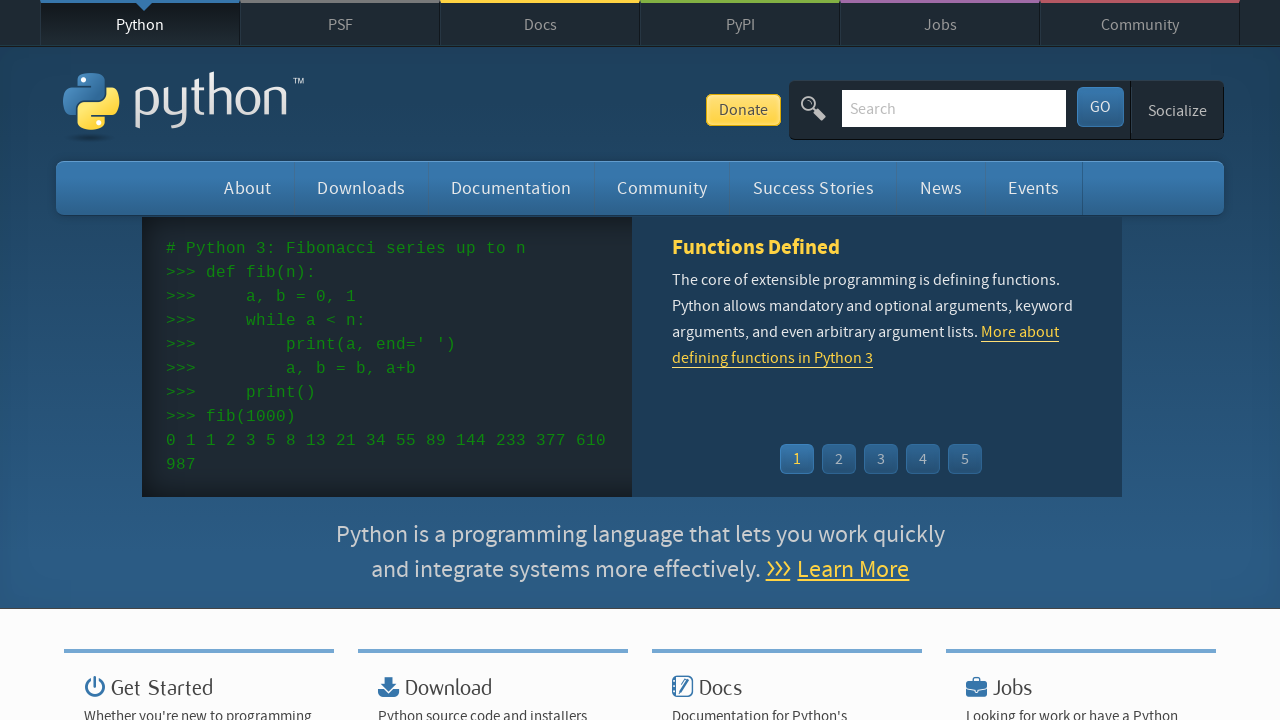

Set viewport size to 1920x1080 to maximize window
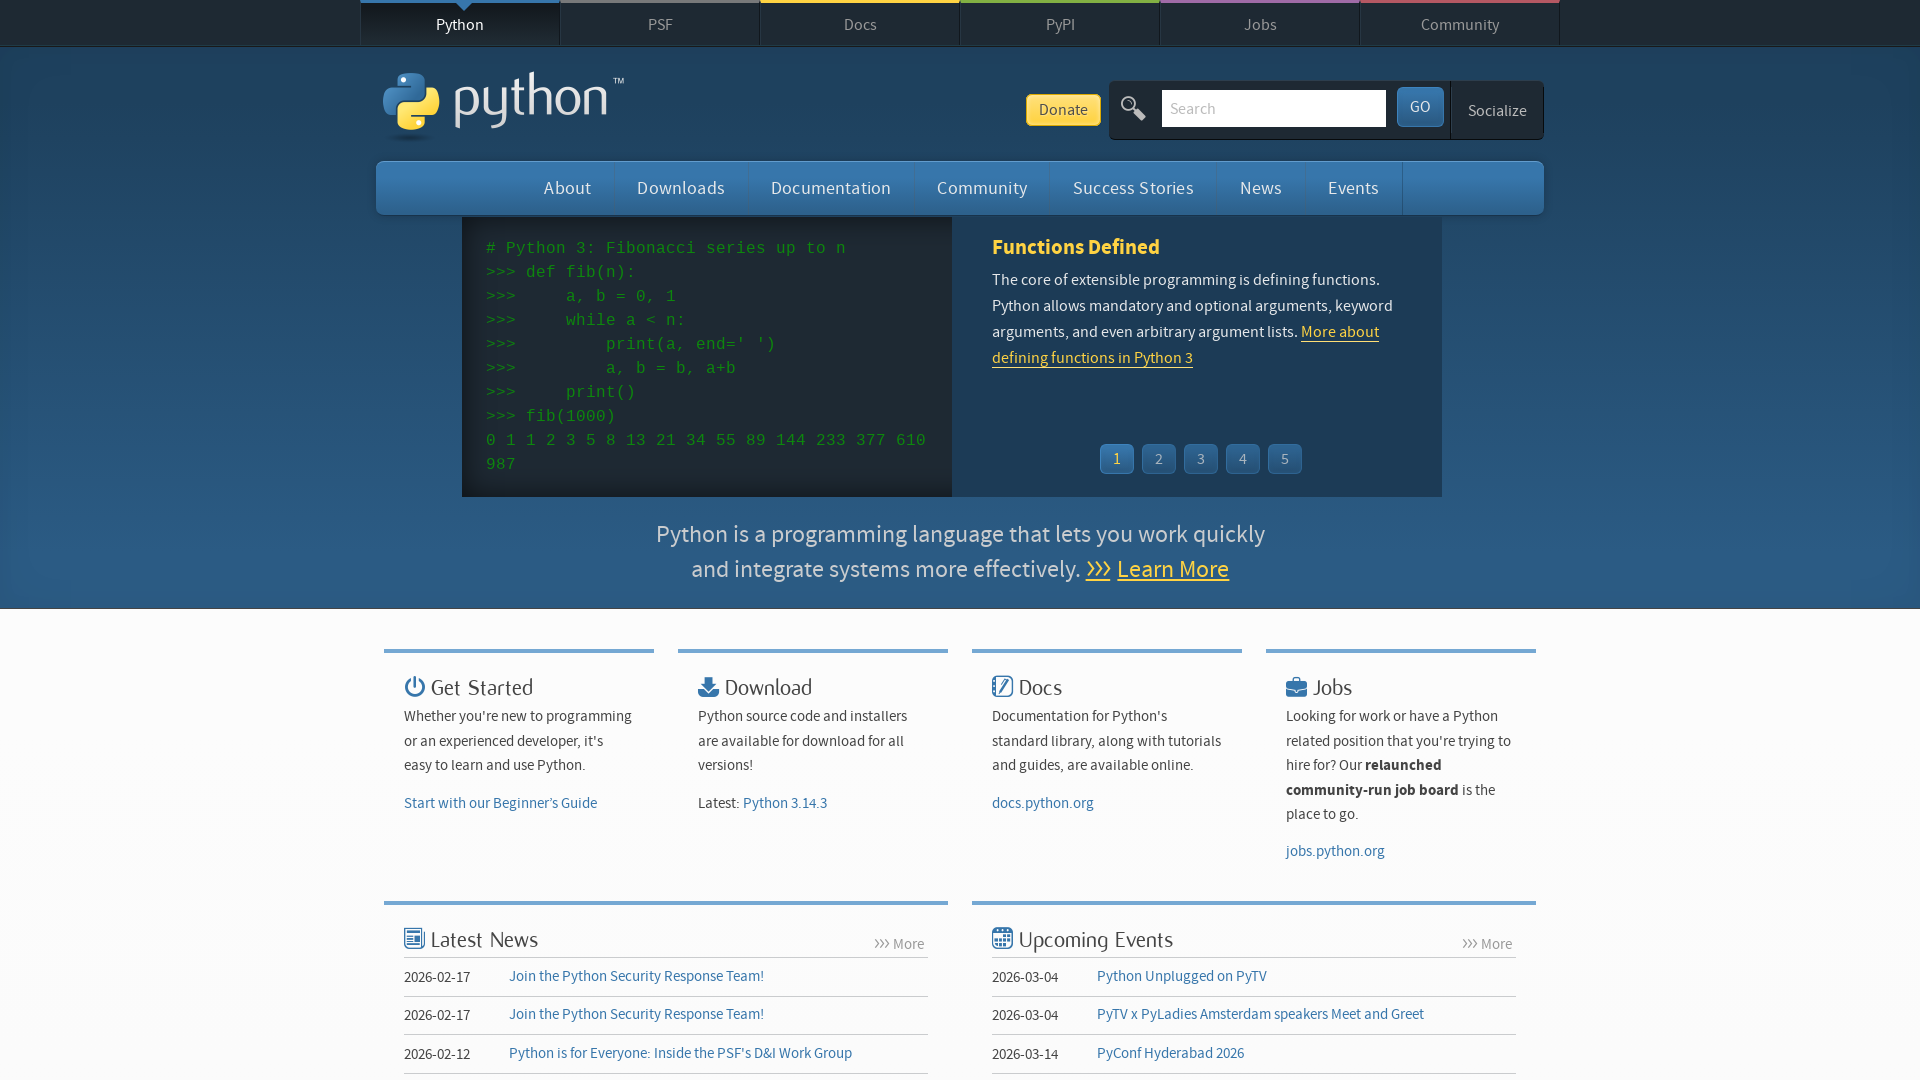

Waited for page to fully load (networkidle state)
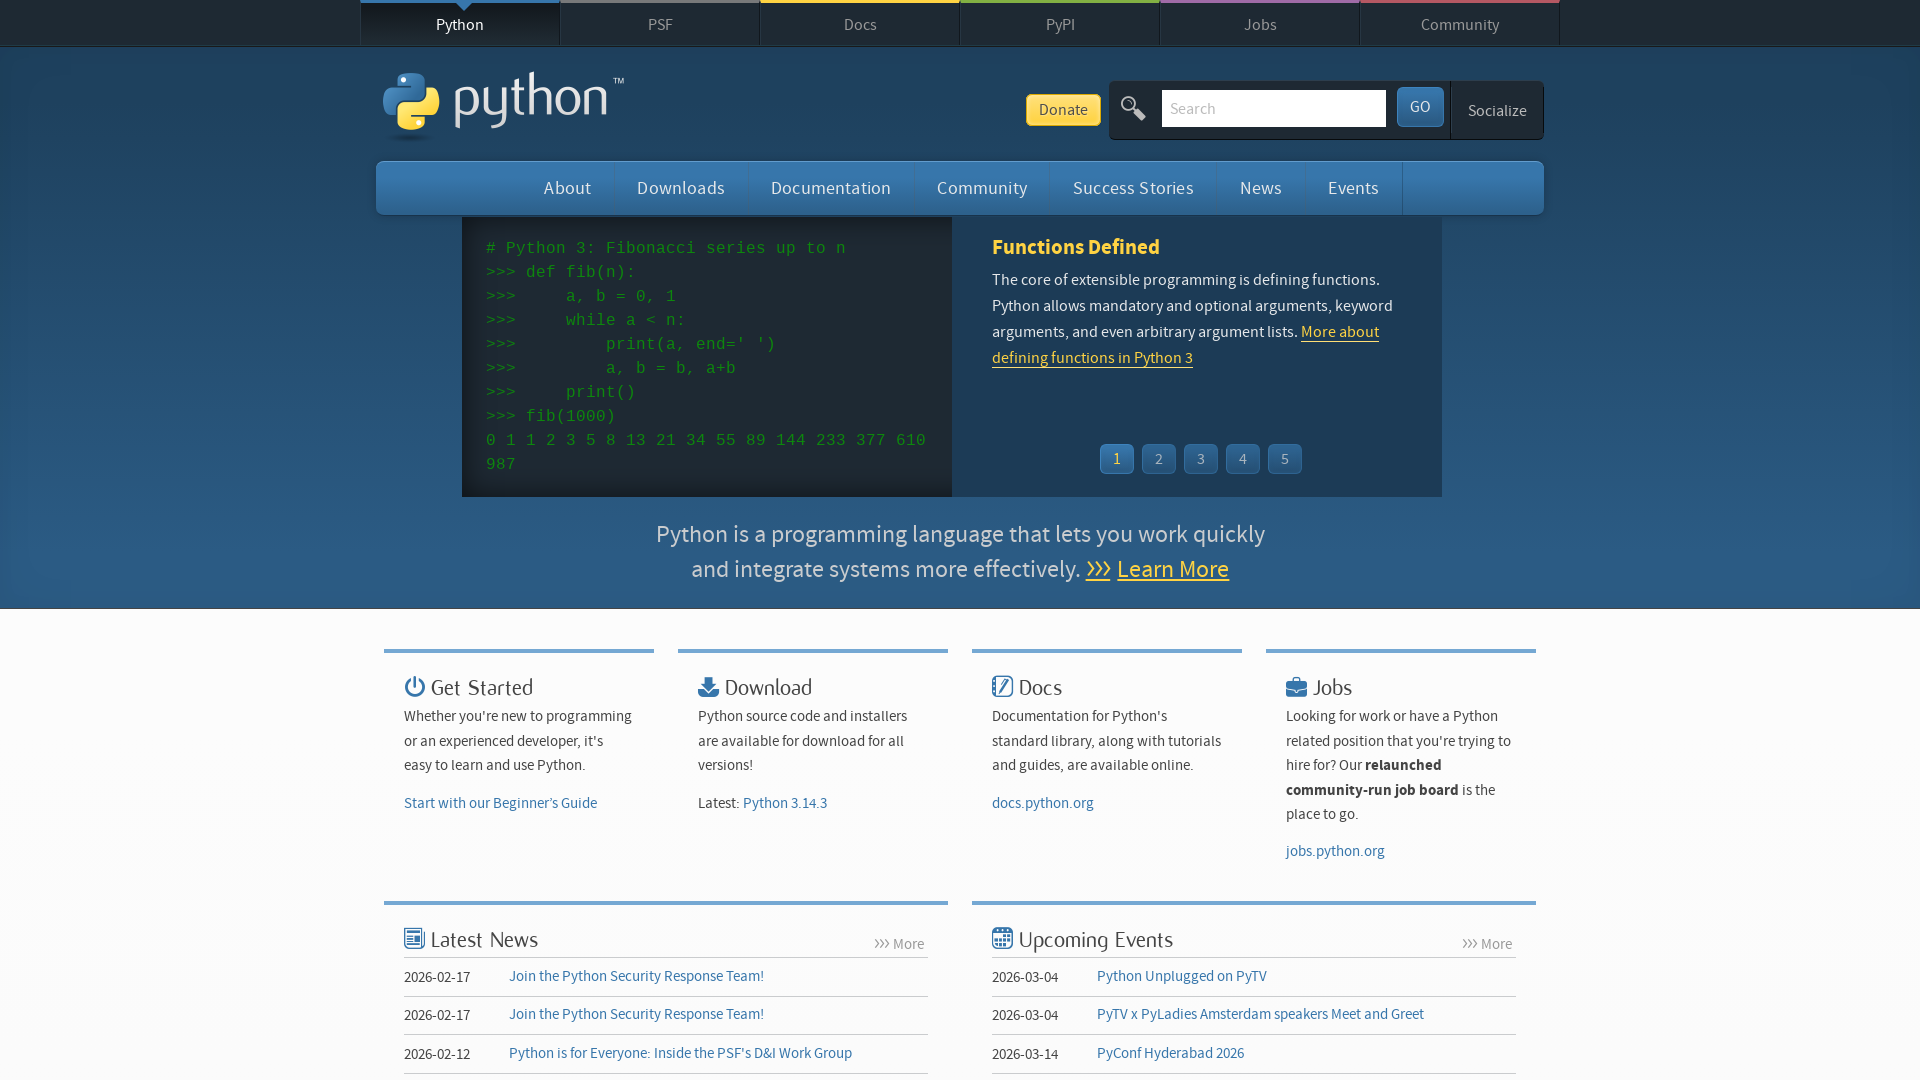

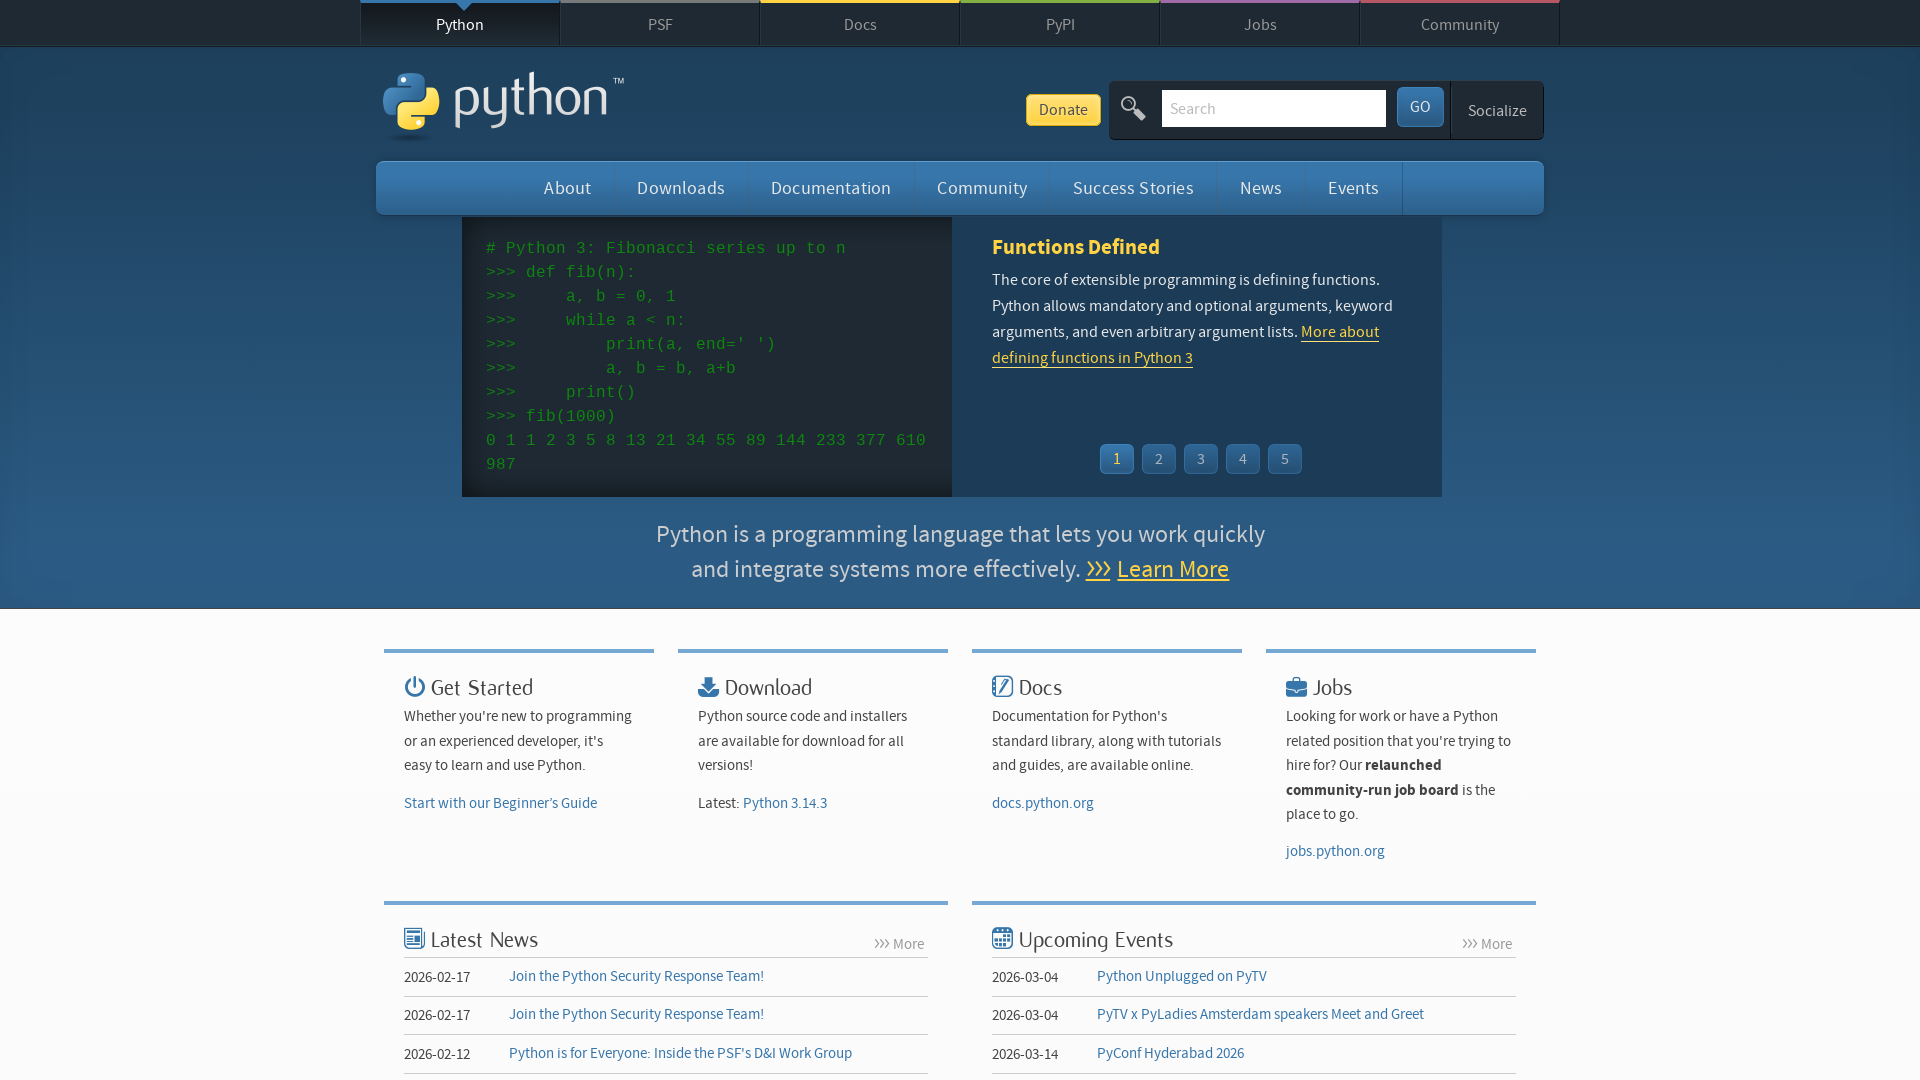